Tests a slow calculator web application by setting a delay, performing an arithmetic operation (7 + 8), waiting for the result, and verifying the answer is 15.

Starting URL: https://bonigarcia.dev/selenium-webdriver-java/slow-calculator.html

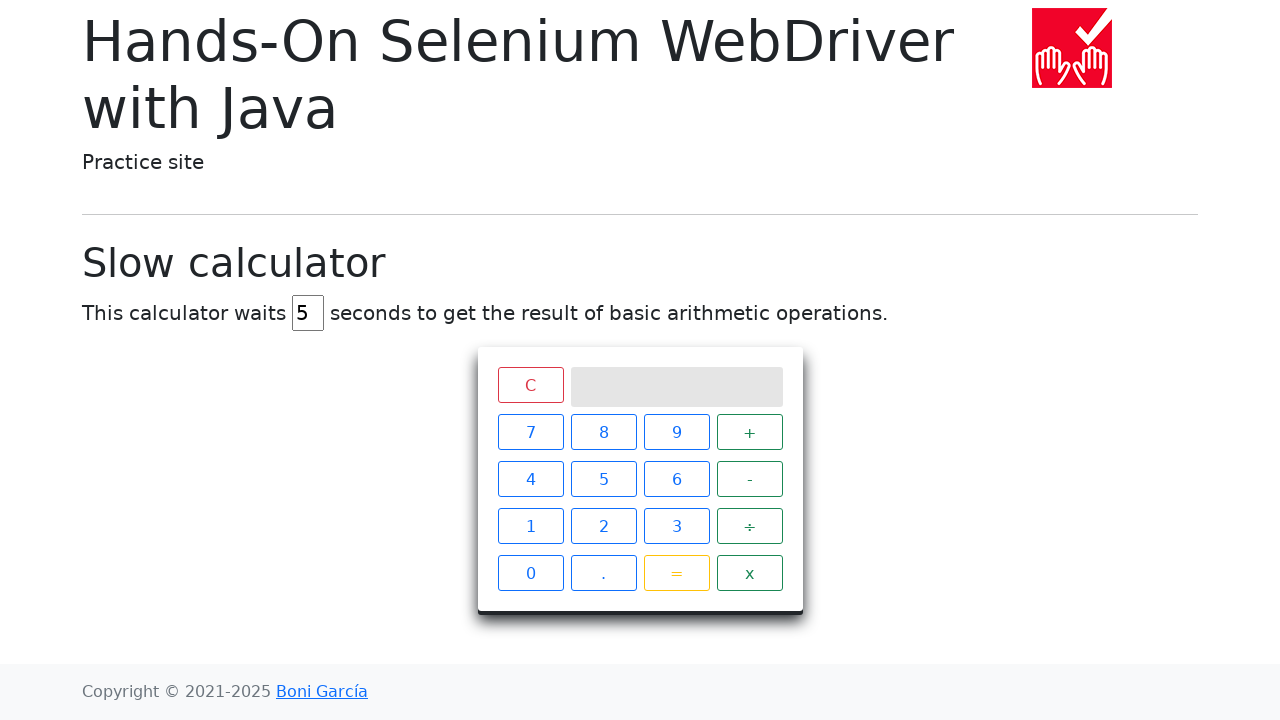

Set calculator delay to 45 seconds on #delay
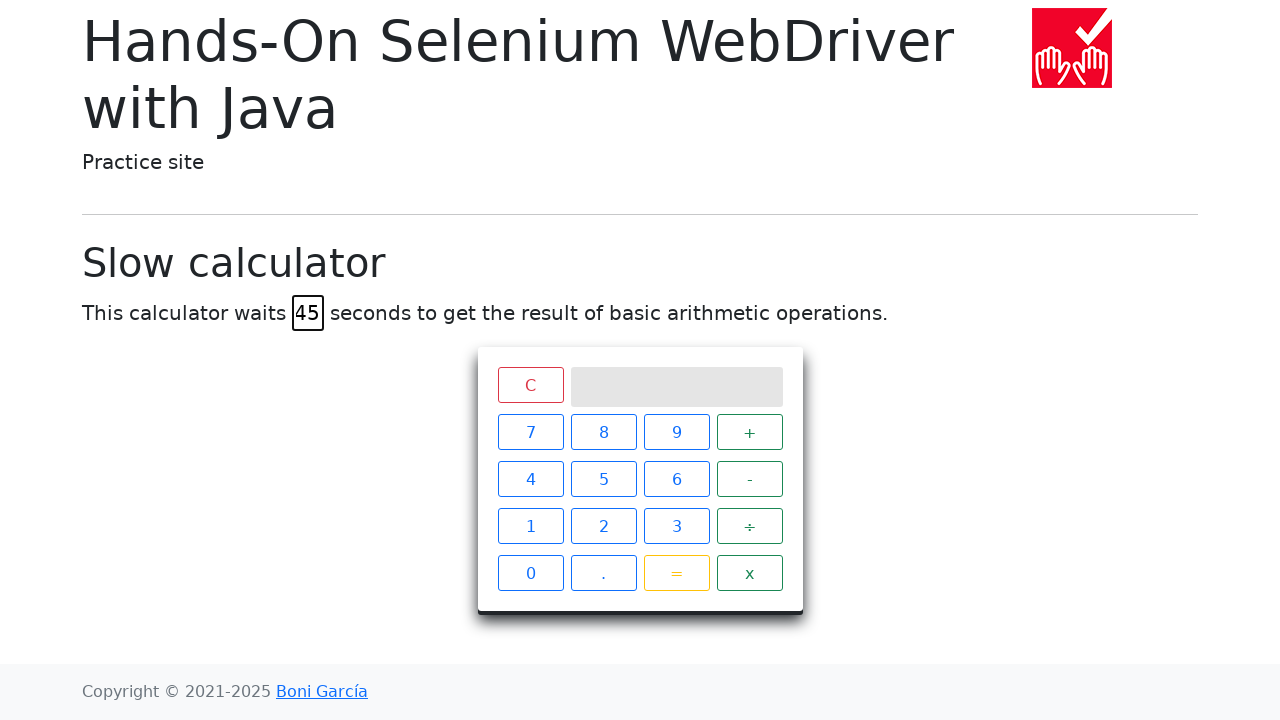

Clicked button 7 at (530, 432) on xpath=//span[text()='7']
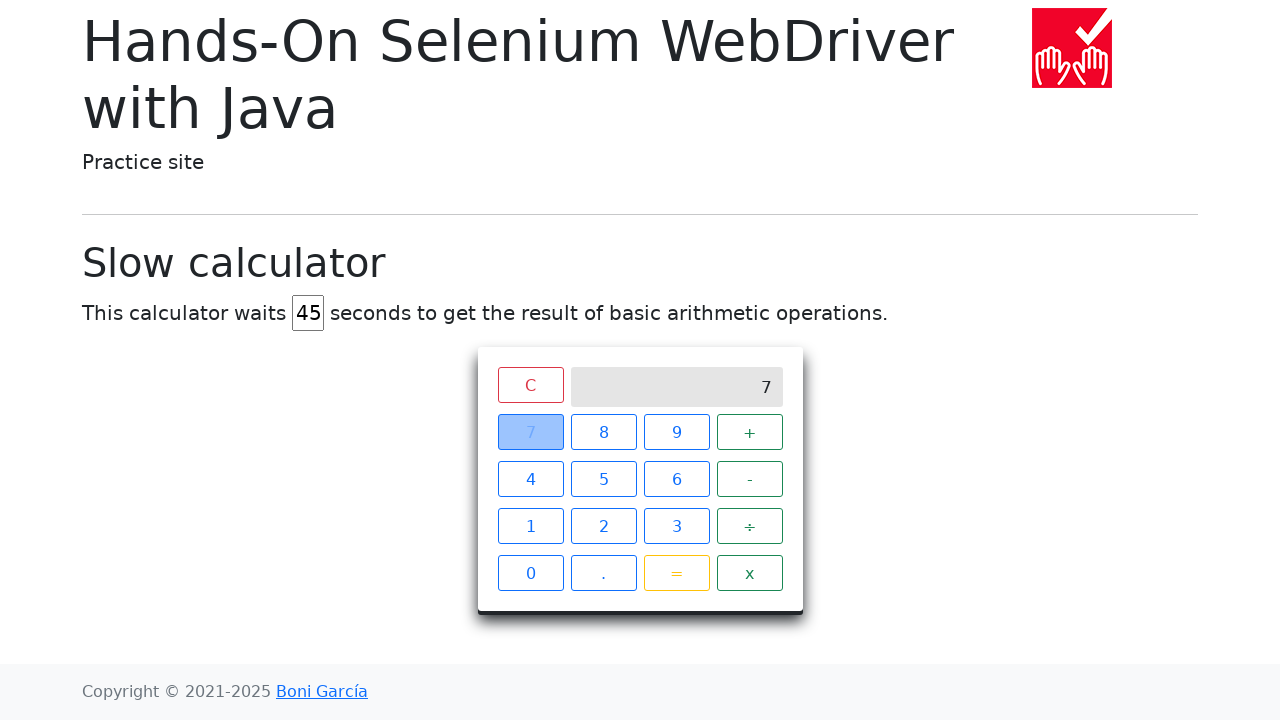

Clicked button + at (750, 432) on xpath=//span[text()='+']
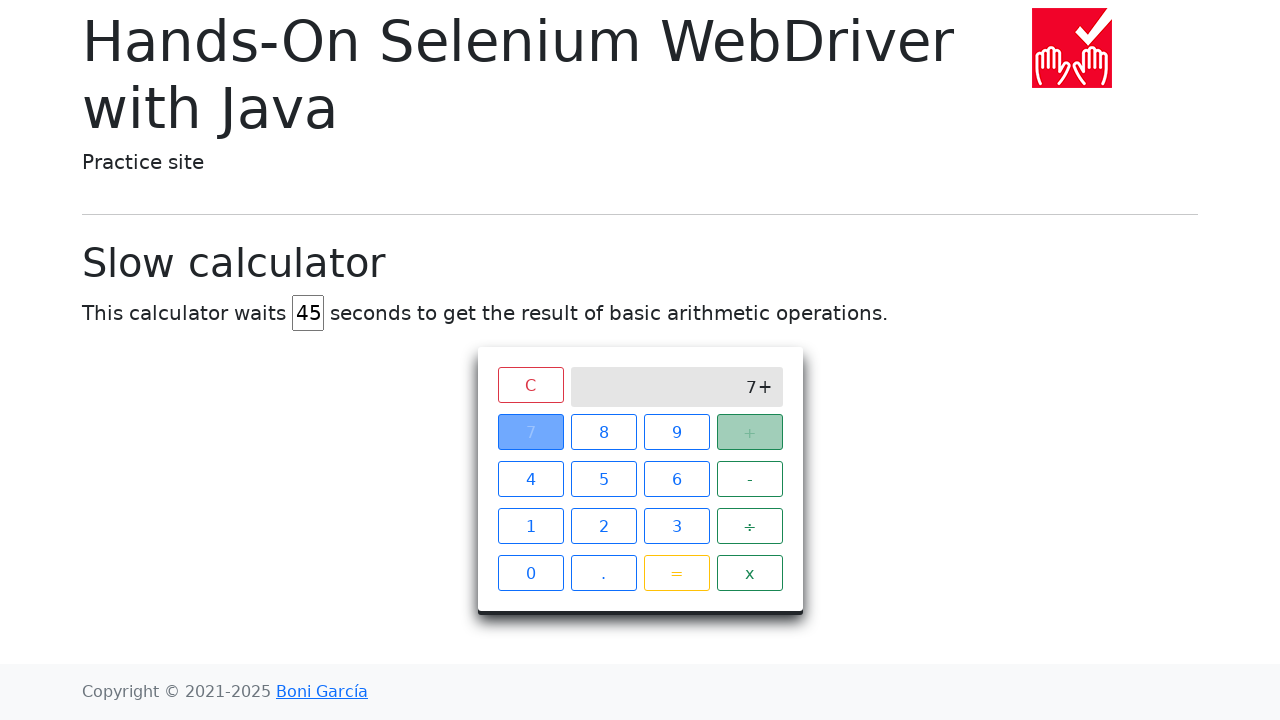

Clicked button 8 at (604, 432) on xpath=//span[text()='8']
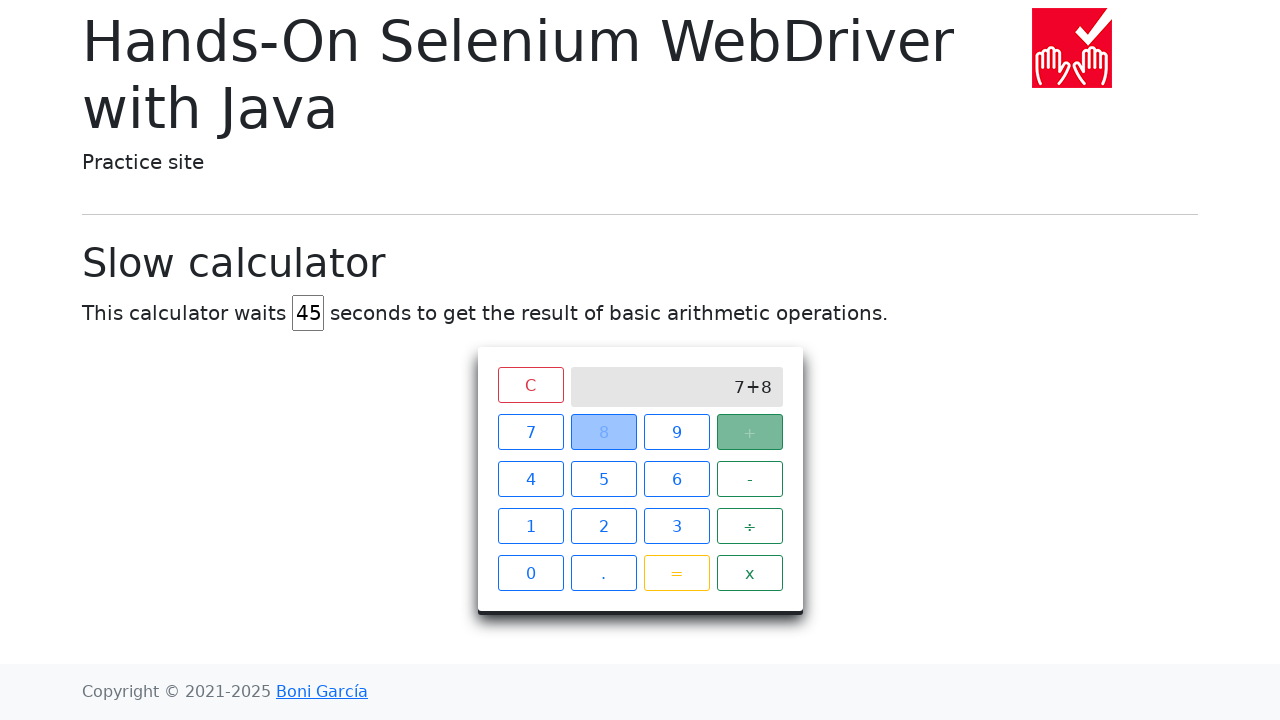

Clicked button = to execute calculation at (676, 573) on xpath=//span[text()='=']
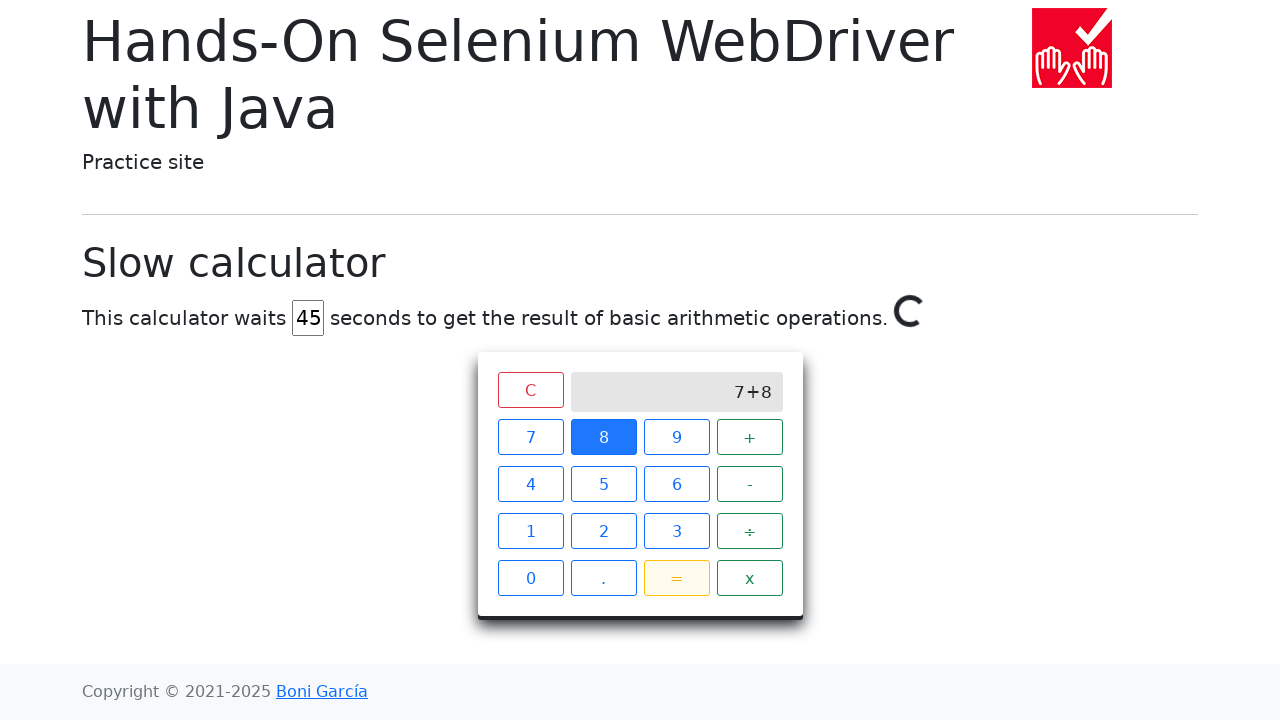

Verified result equals 15 after 45-second delay
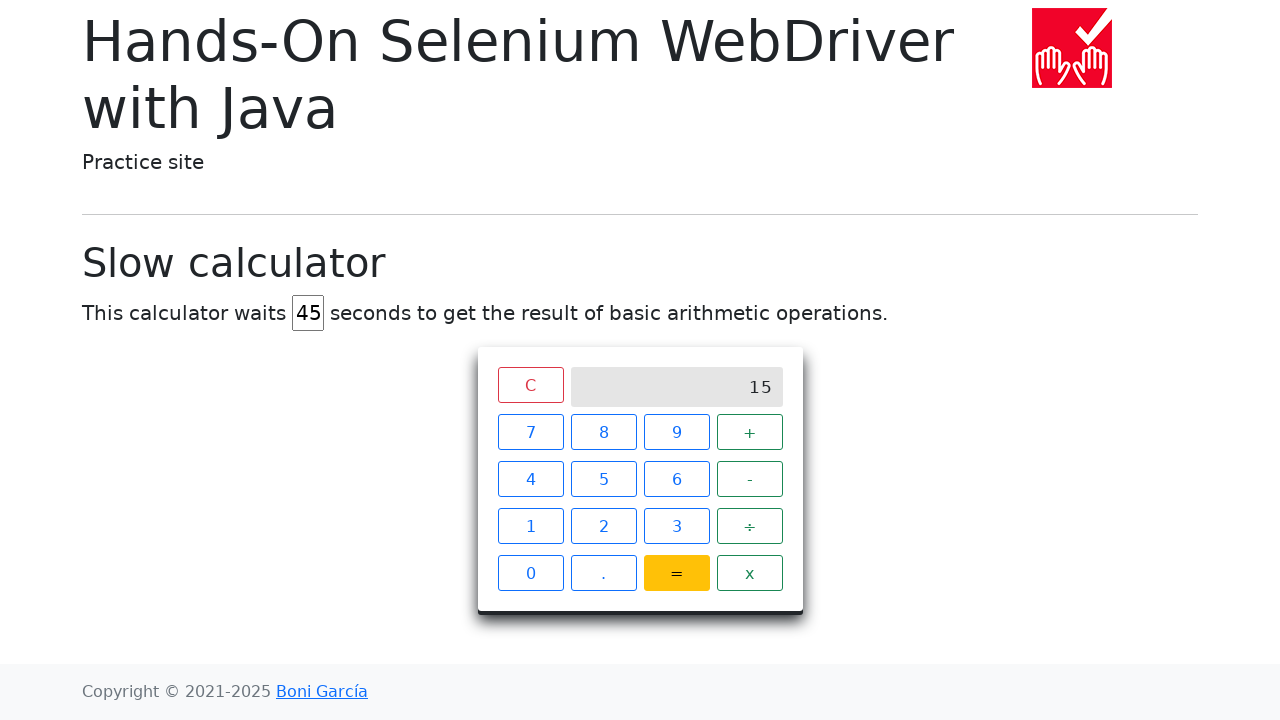

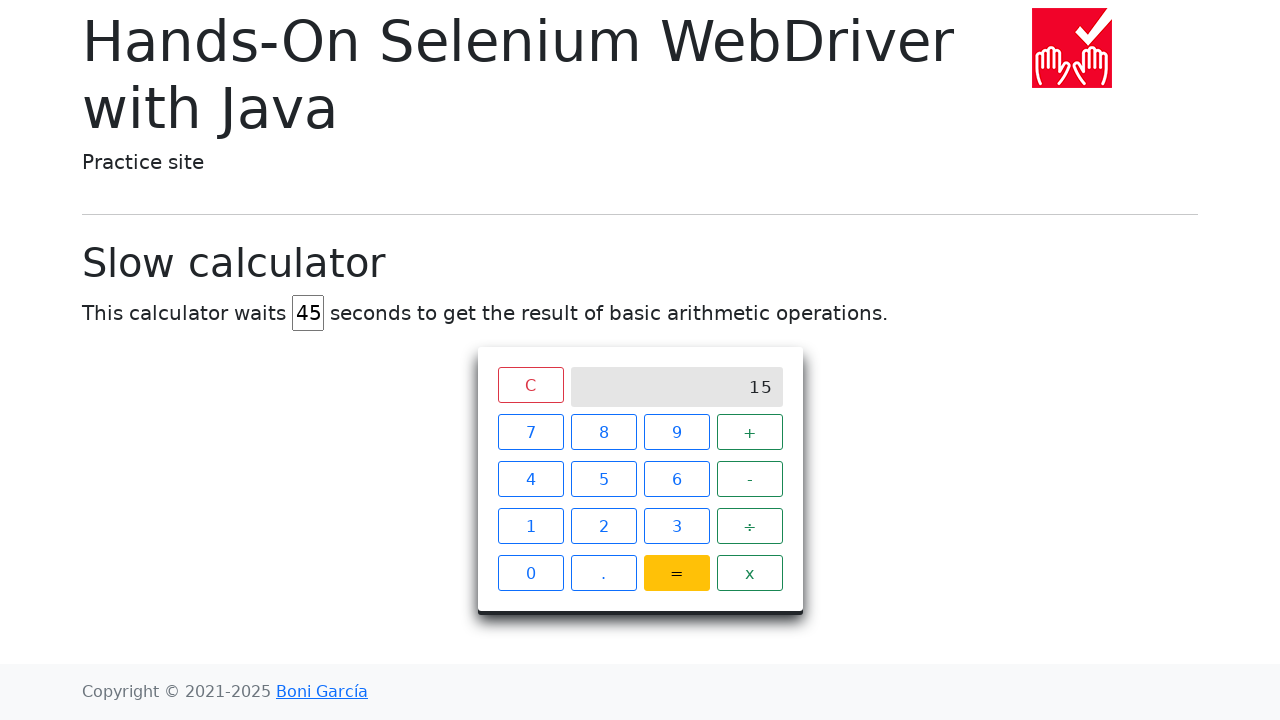